Tests nested frames by navigating to the nested frames page and verifying the MIDDLE frame content within the top frame

Starting URL: https://the-internet.herokuapp.com

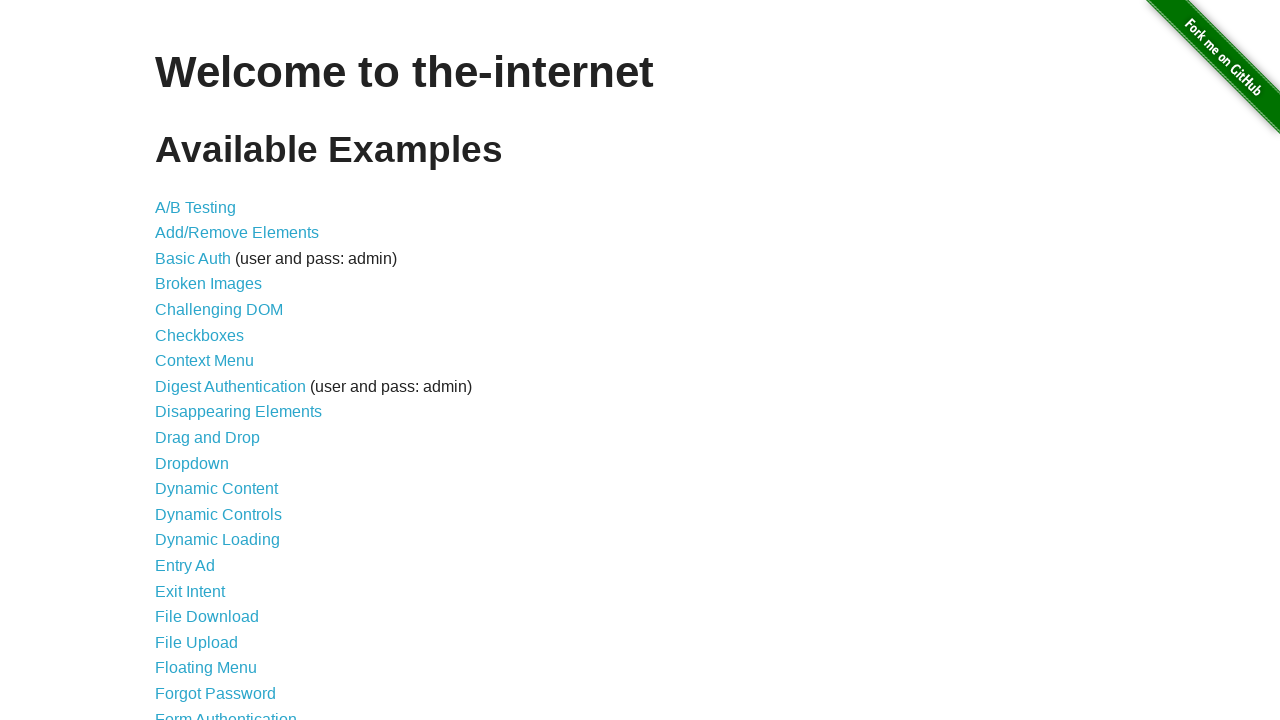

Clicked on Nested Frames link at (210, 395) on xpath=//a[@href='/nested_frames']
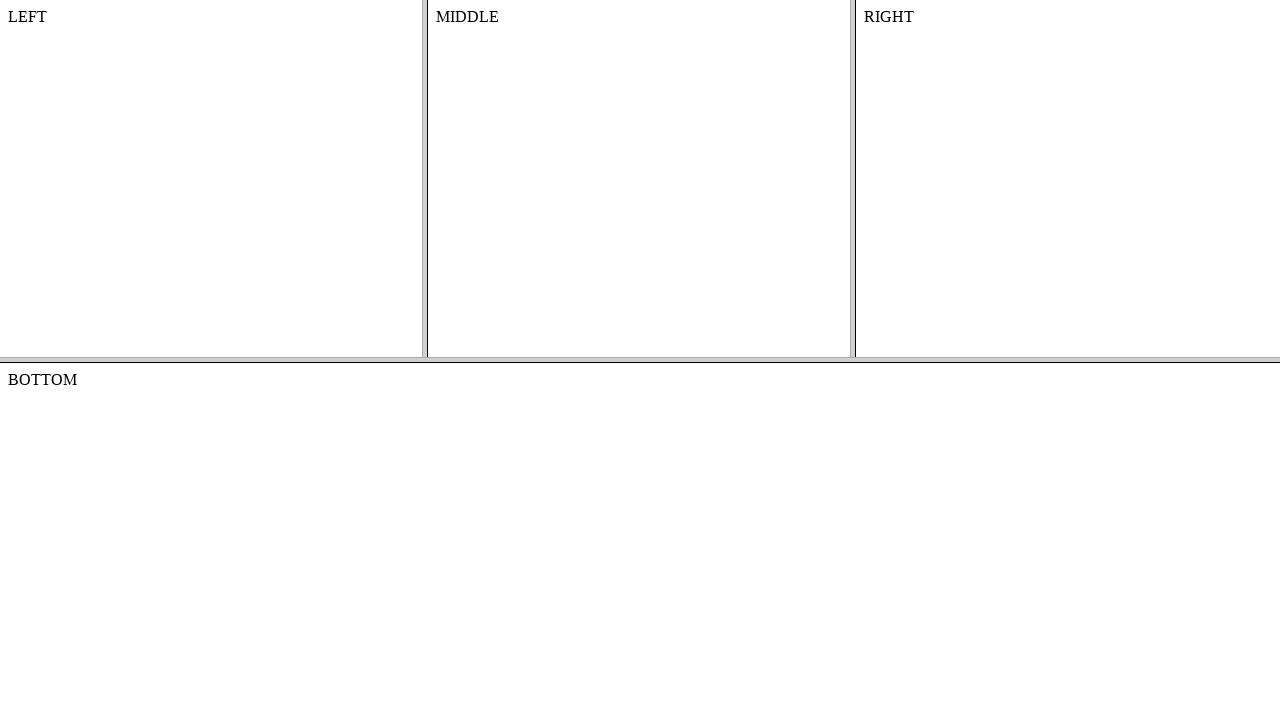

Located top frame
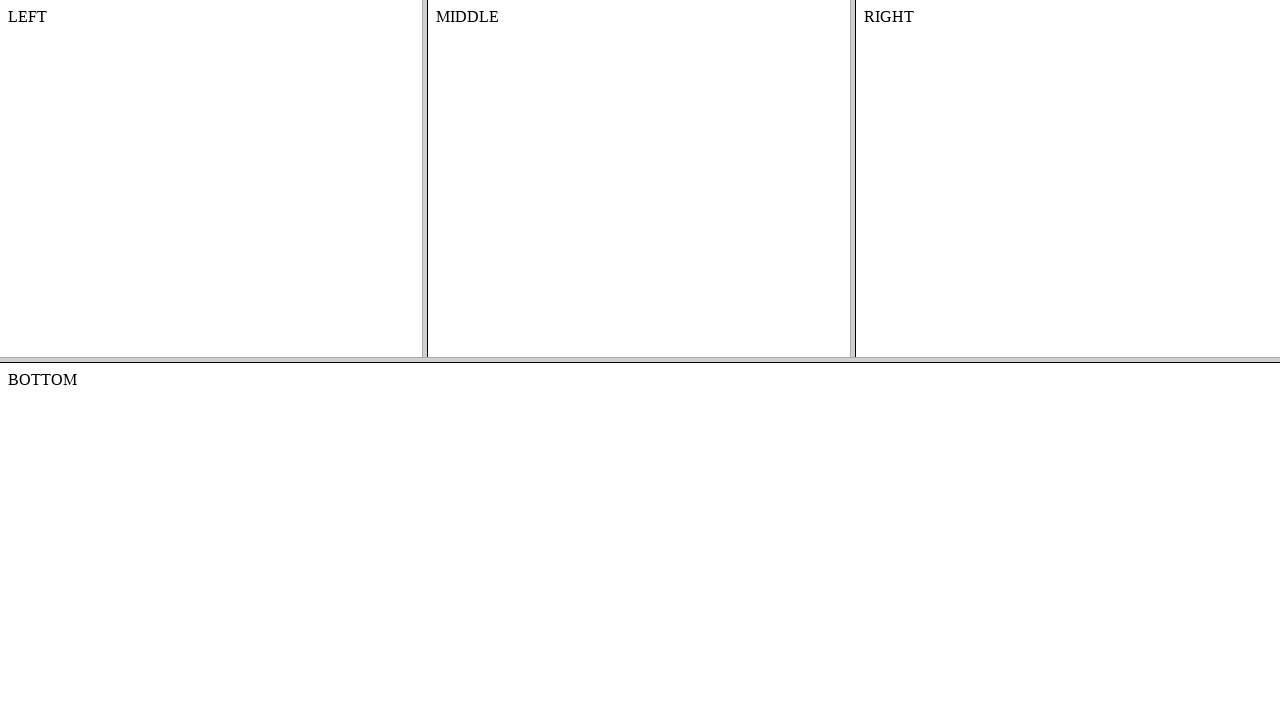

Located MIDDLE frame within top frame
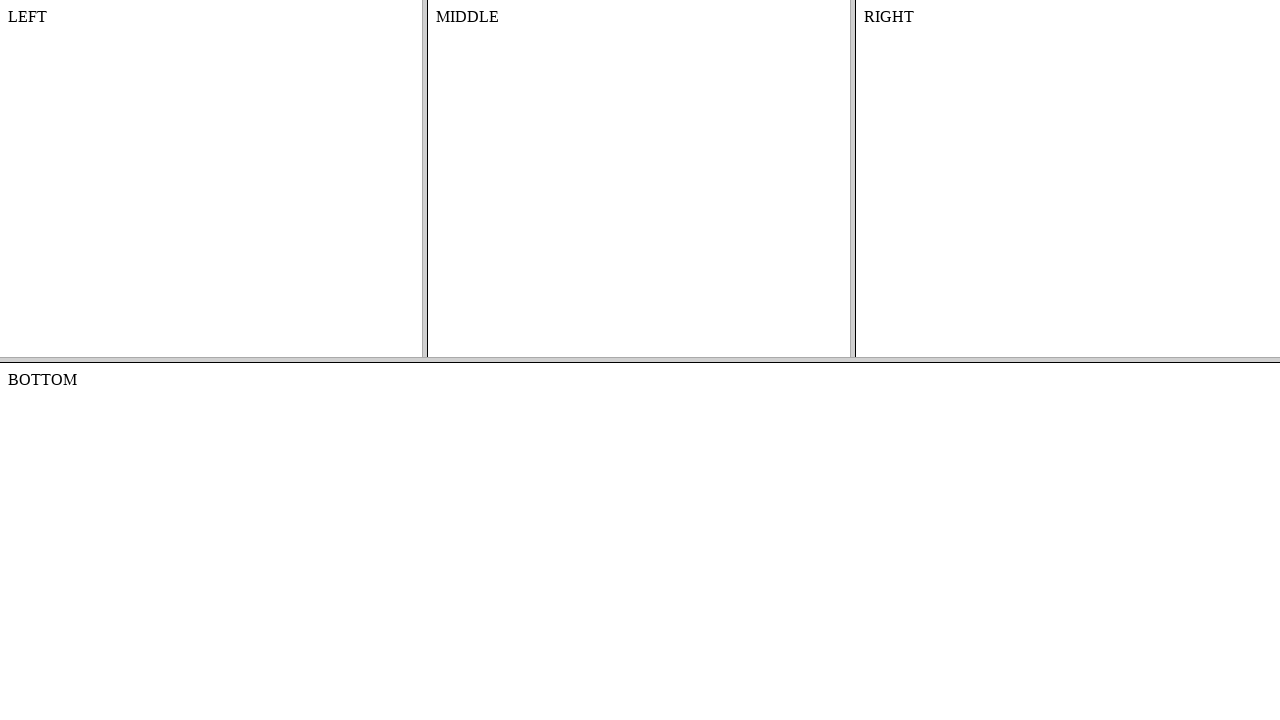

MIDDLE frame content loaded and verified
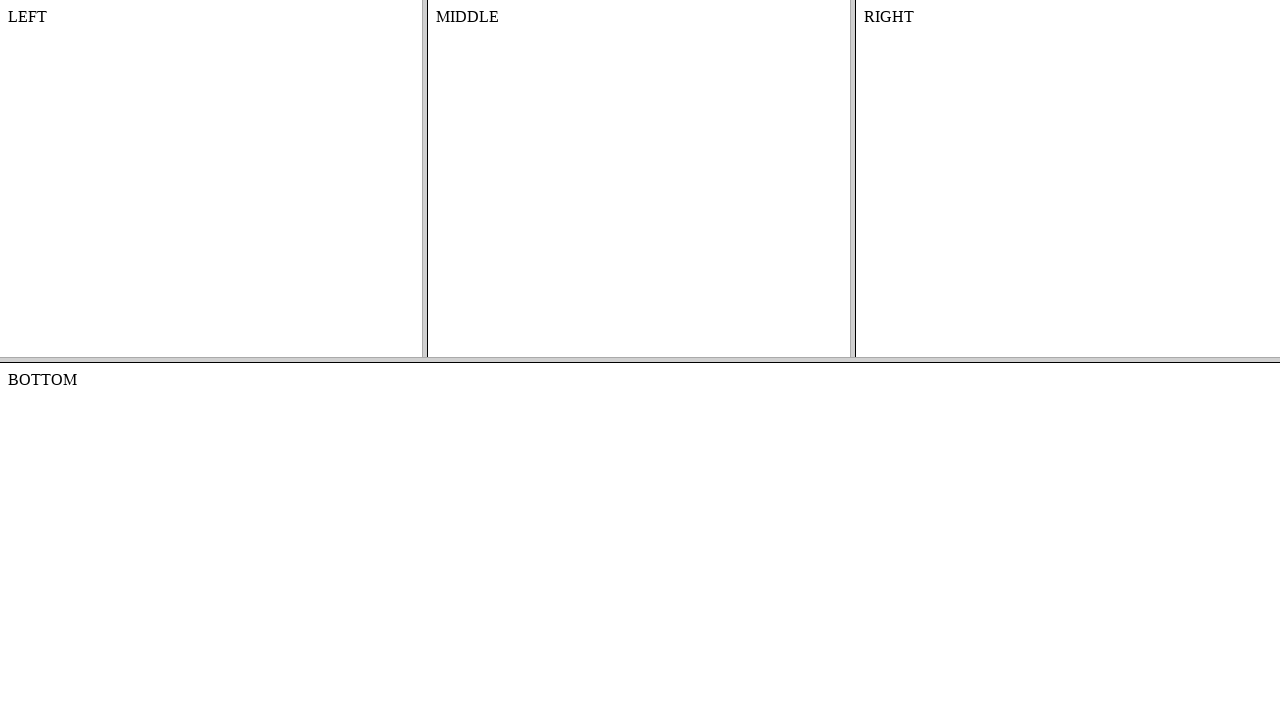

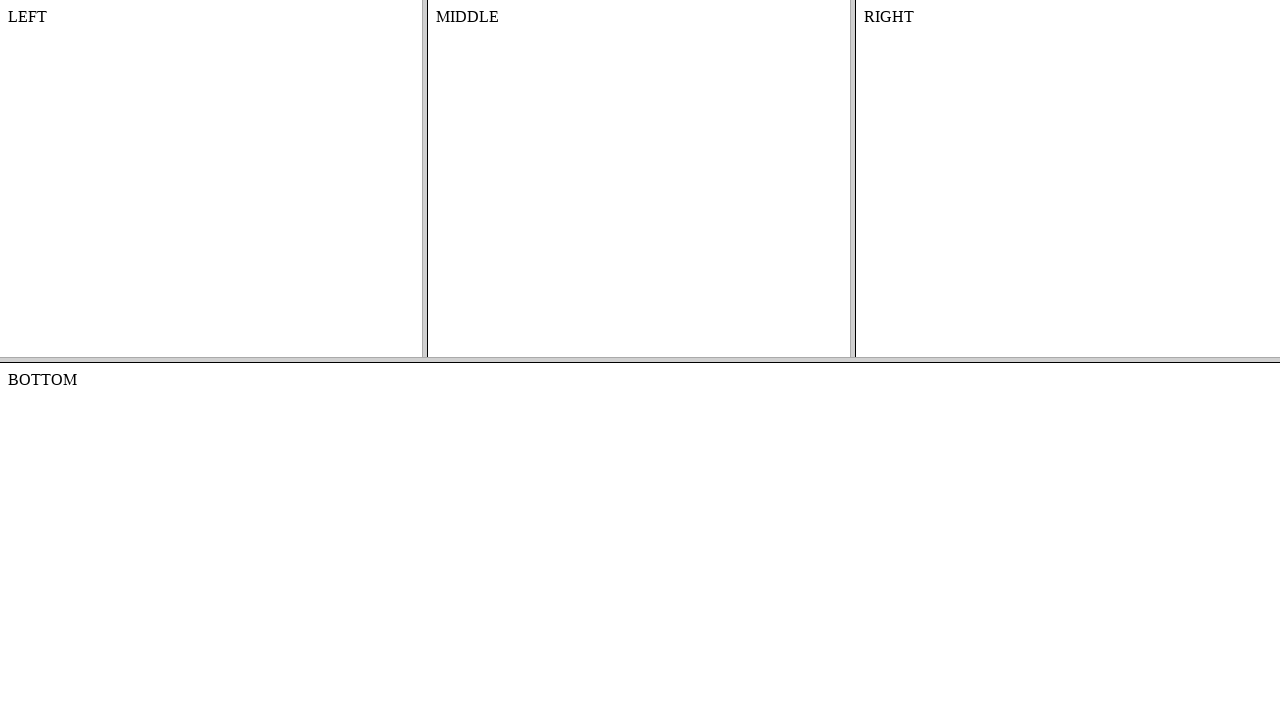